Verifies that the logo image is displayed on the OrangeHRM login page

Starting URL: https://opensource-demo.orangehrmlive.com/web/index.php/auth/login

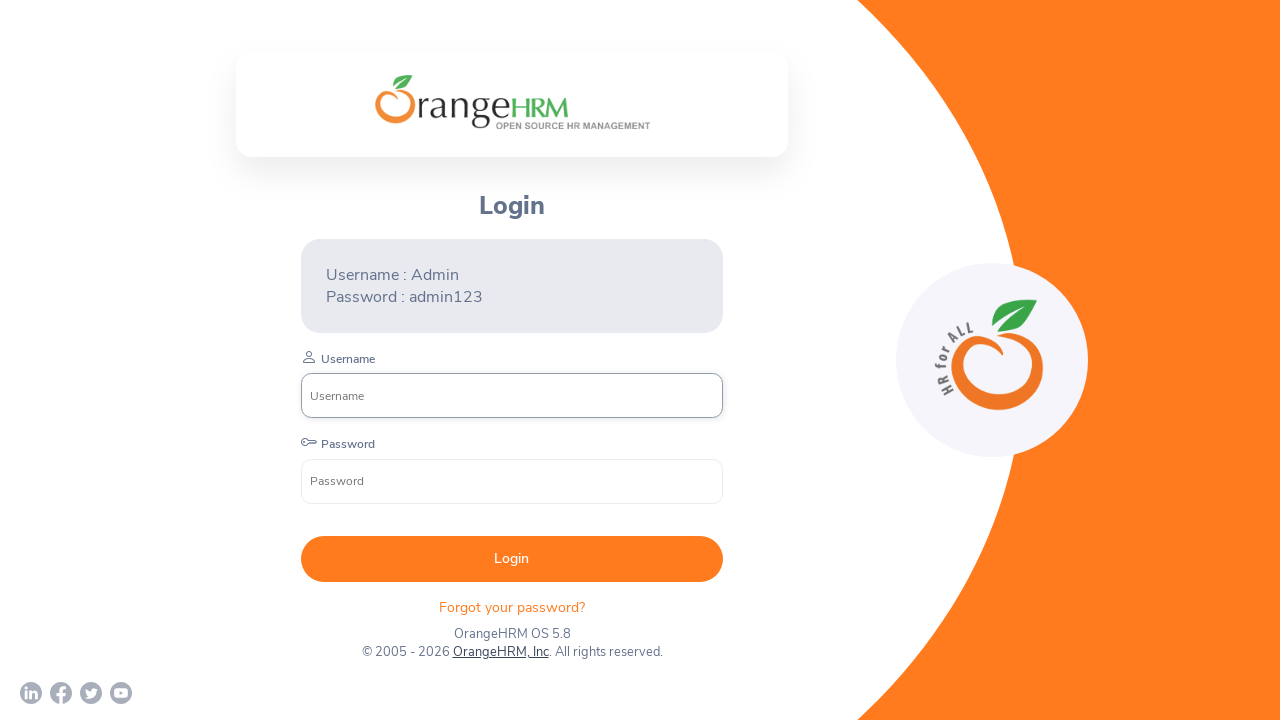

Navigated to OrangeHRM login page
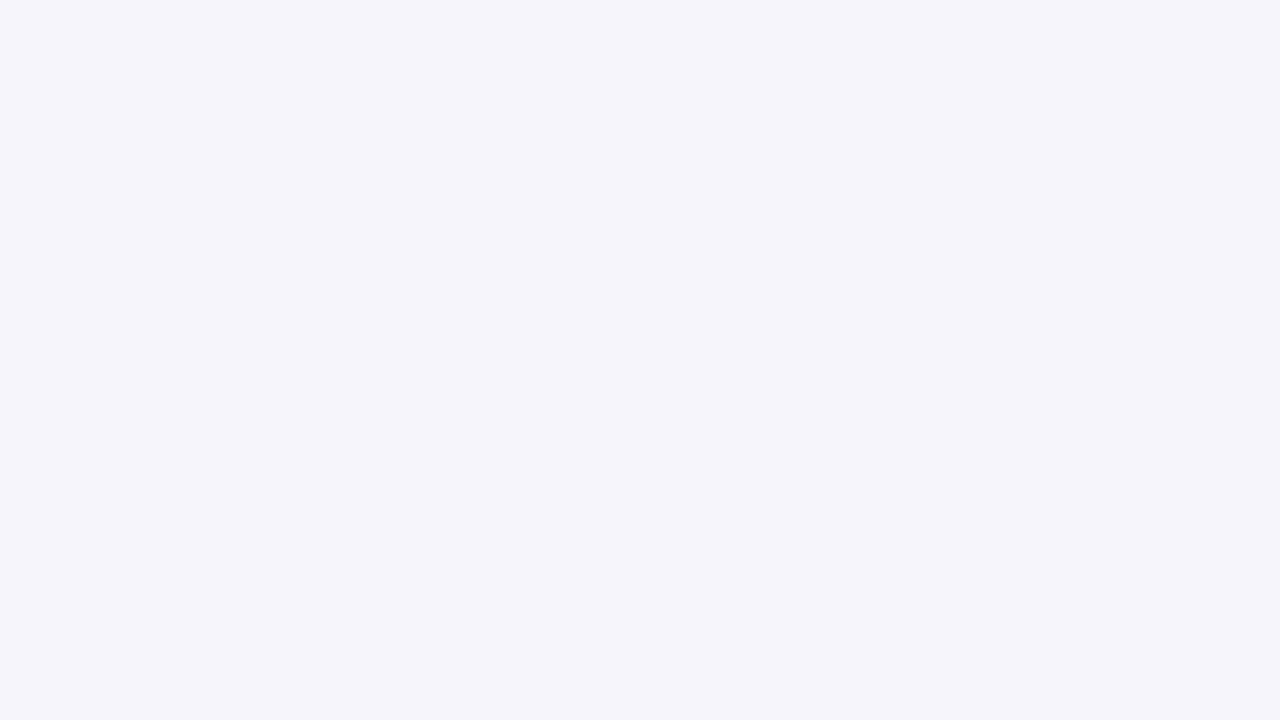

Located logo image element
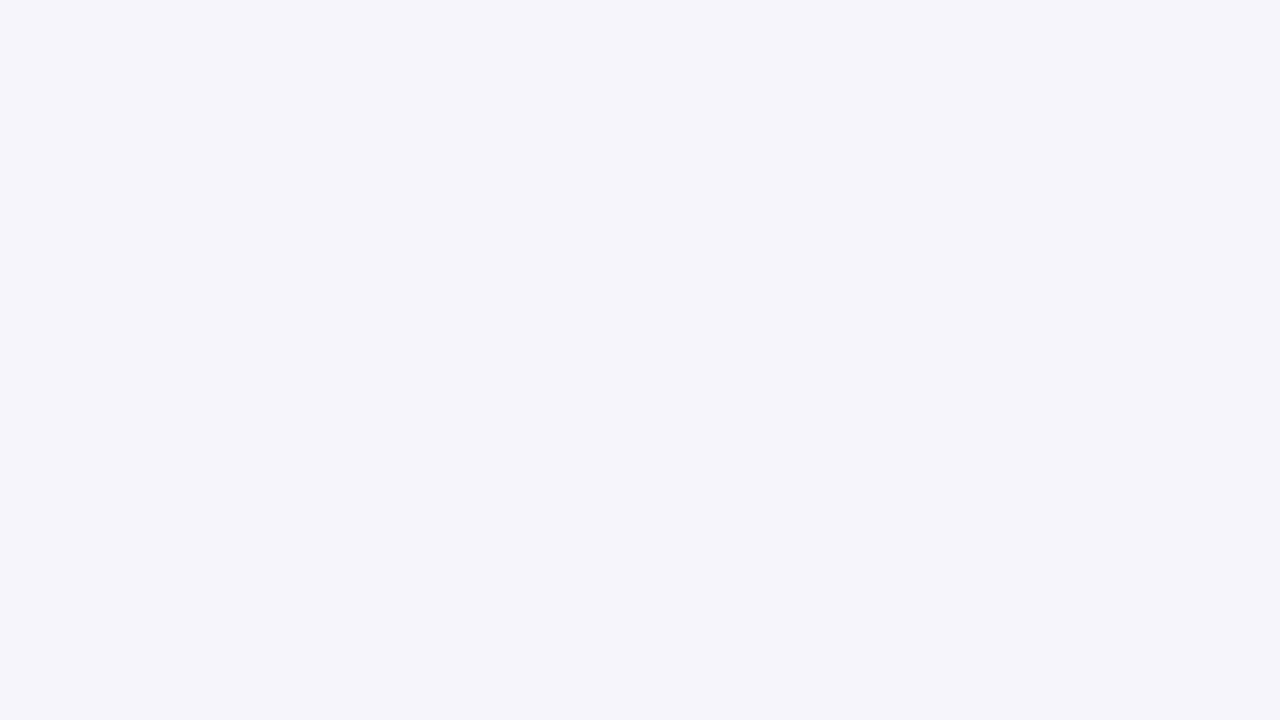

Logo element became visible
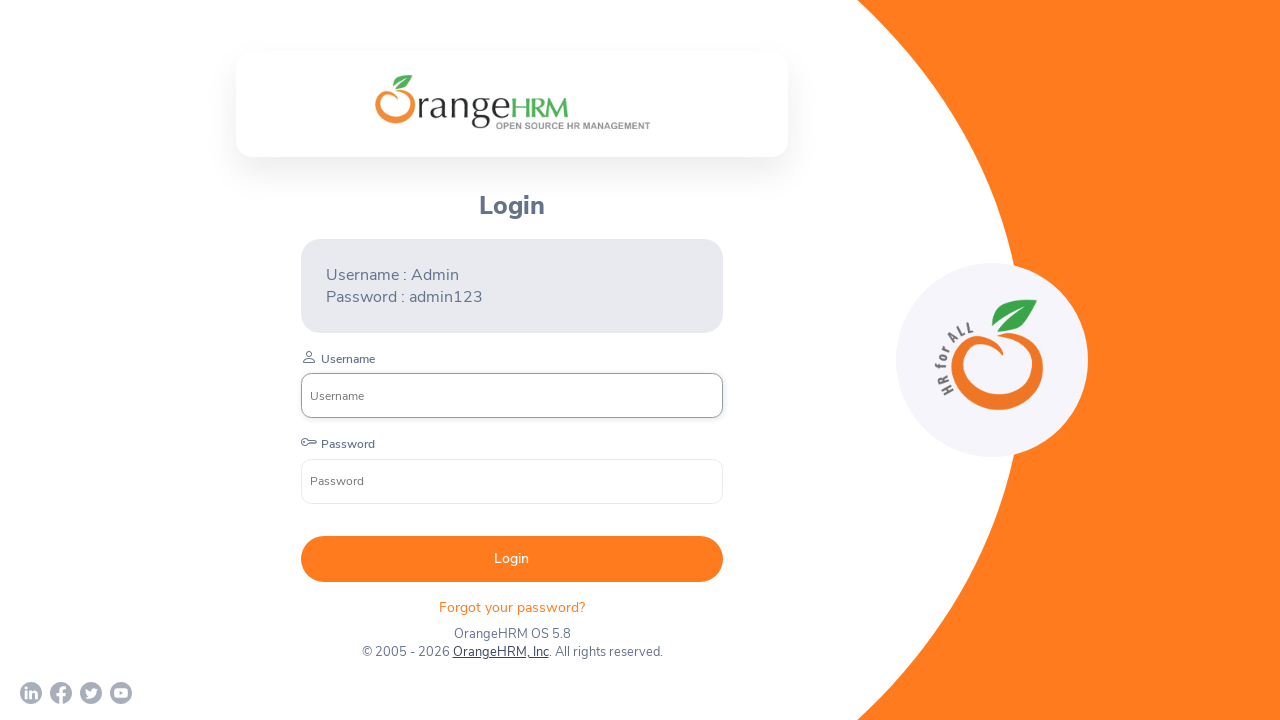

Verified that logo is displayed on the login page
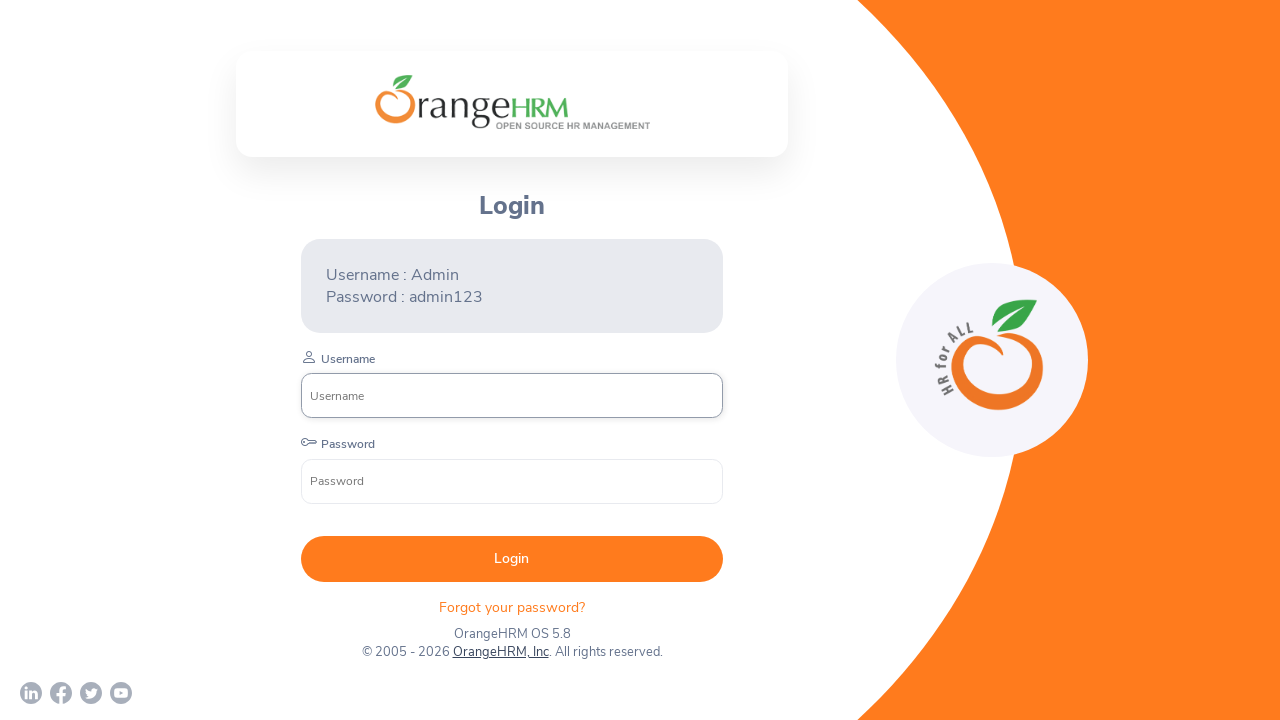

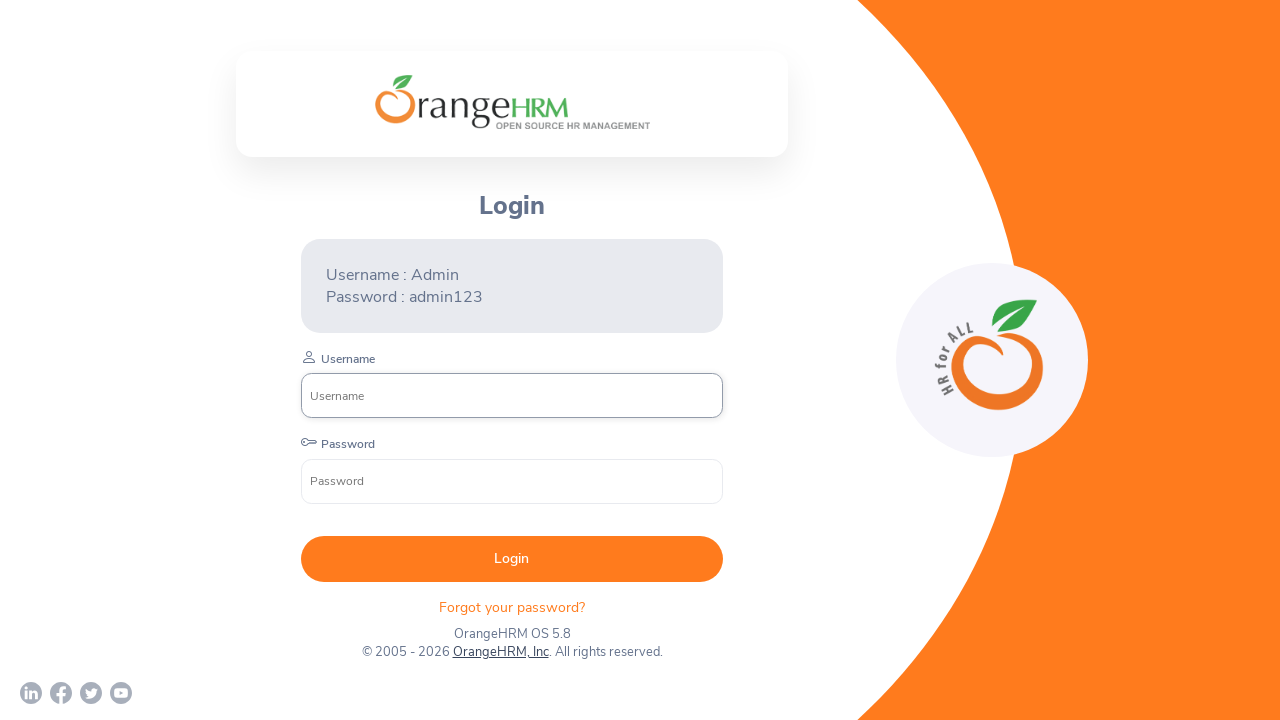